Tests inputValue functionality by retrieving values from empty, freshly filled, and pre-filled text input fields

Starting URL: https://letcode.in/edit

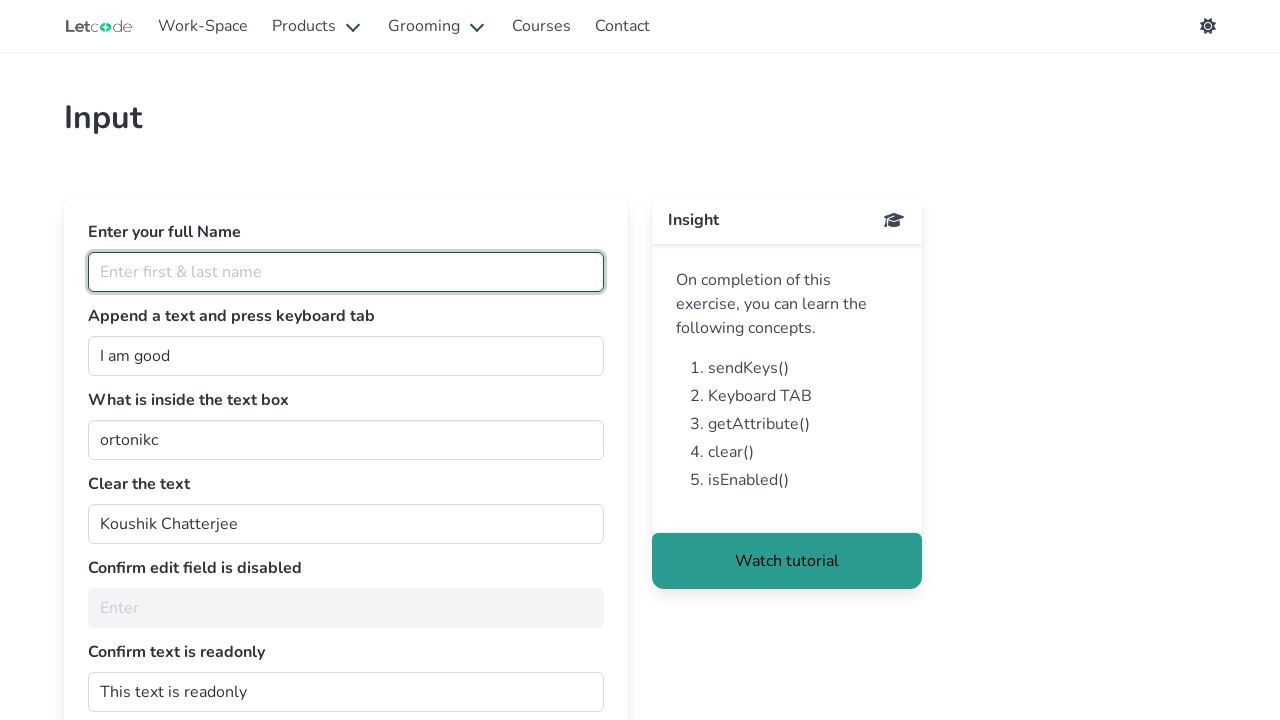

Retrieved input value from empty fullName textbox
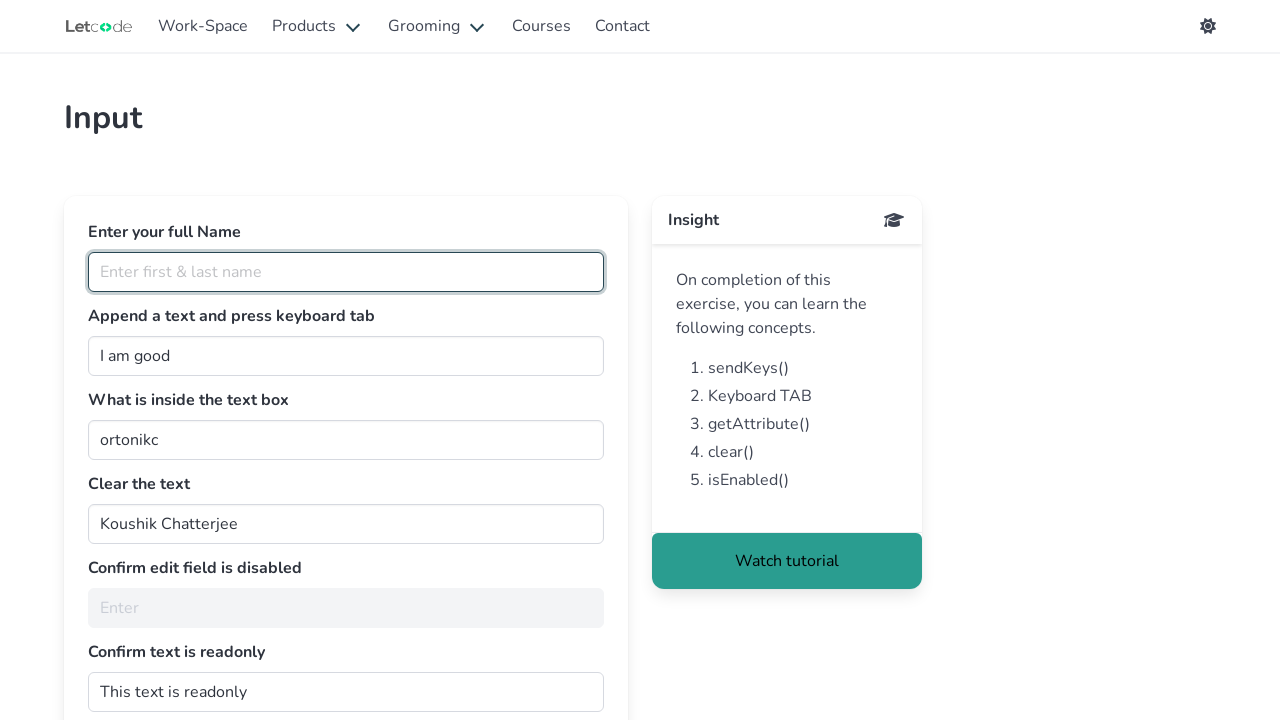

Filled fullName textbox with 'Ankushe' on xpath=//input[@id="fullName"]
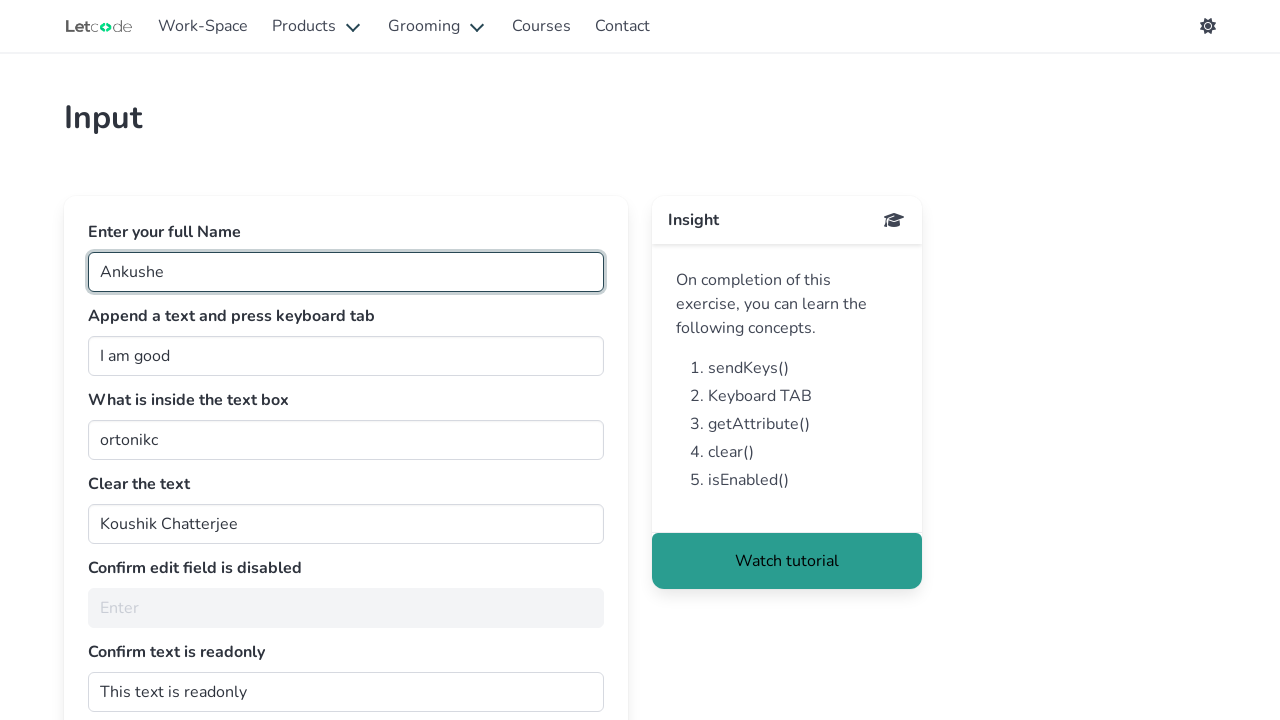

Retrieved input value from filled fullName textbox
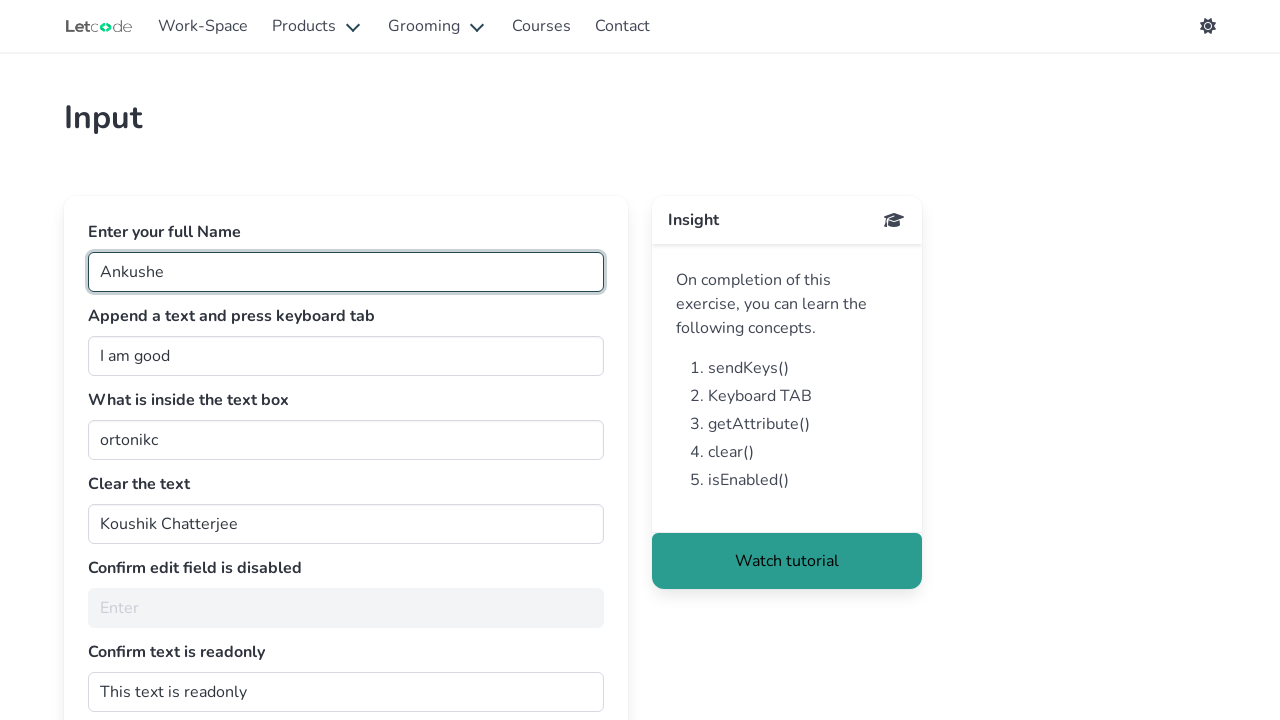

Retrieved input value from pre-filled join textbox
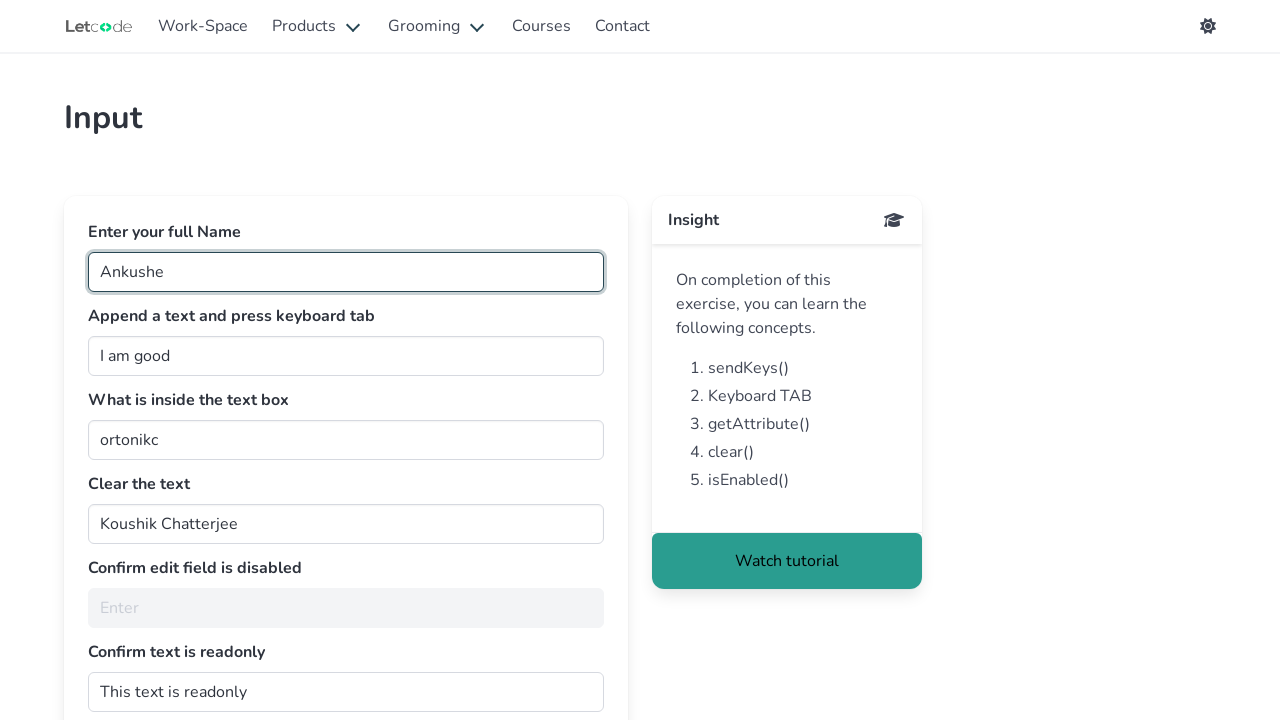

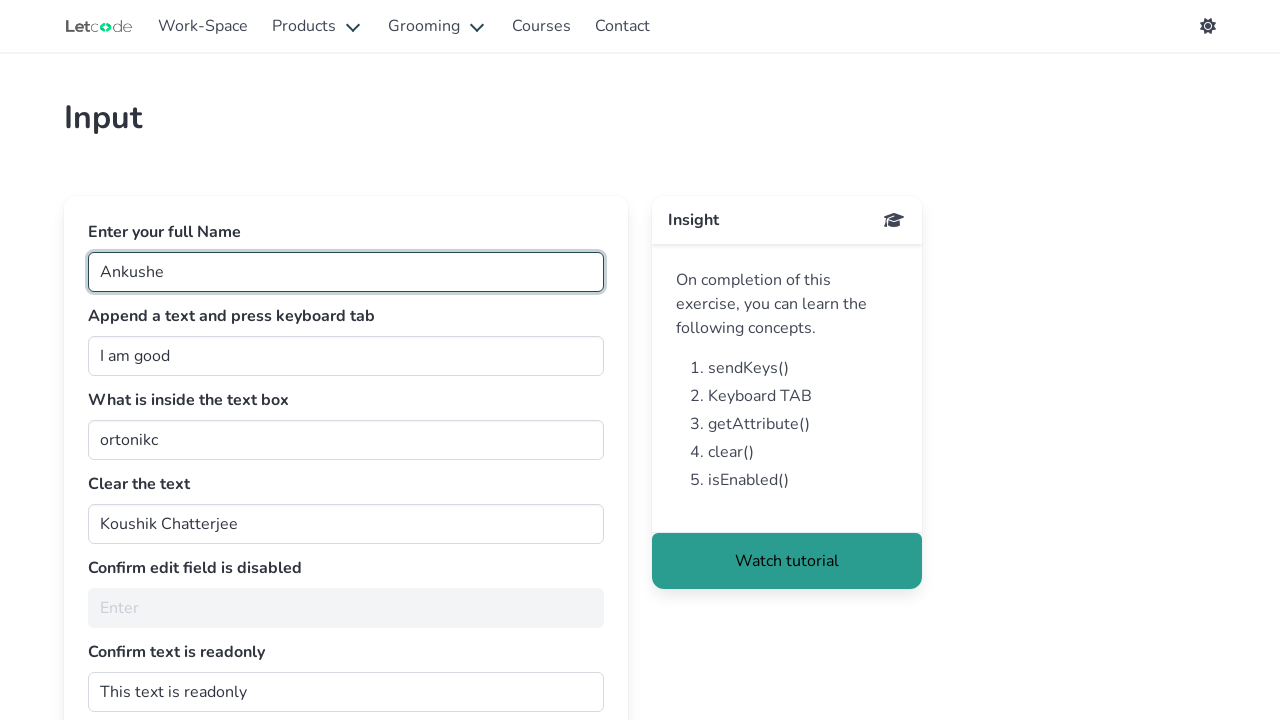